Tests selecting radio button inputs within an iframe on W3Schools' Try It Editor page, demonstrating iframe switching and radio button click interactions

Starting URL: https://www.w3schools.com/tags/tryit.asp?filename=tryhtml5_input_type_radio

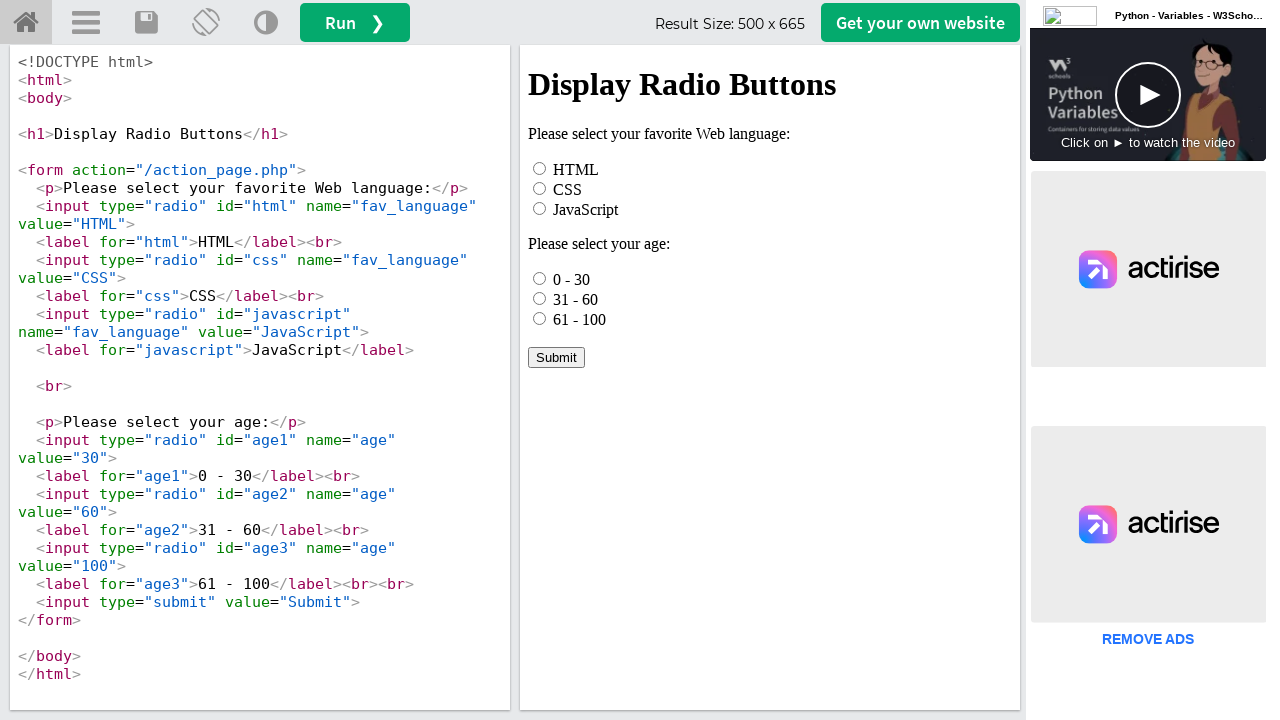

Located iframe with ID 'iframeResult' containing radio buttons
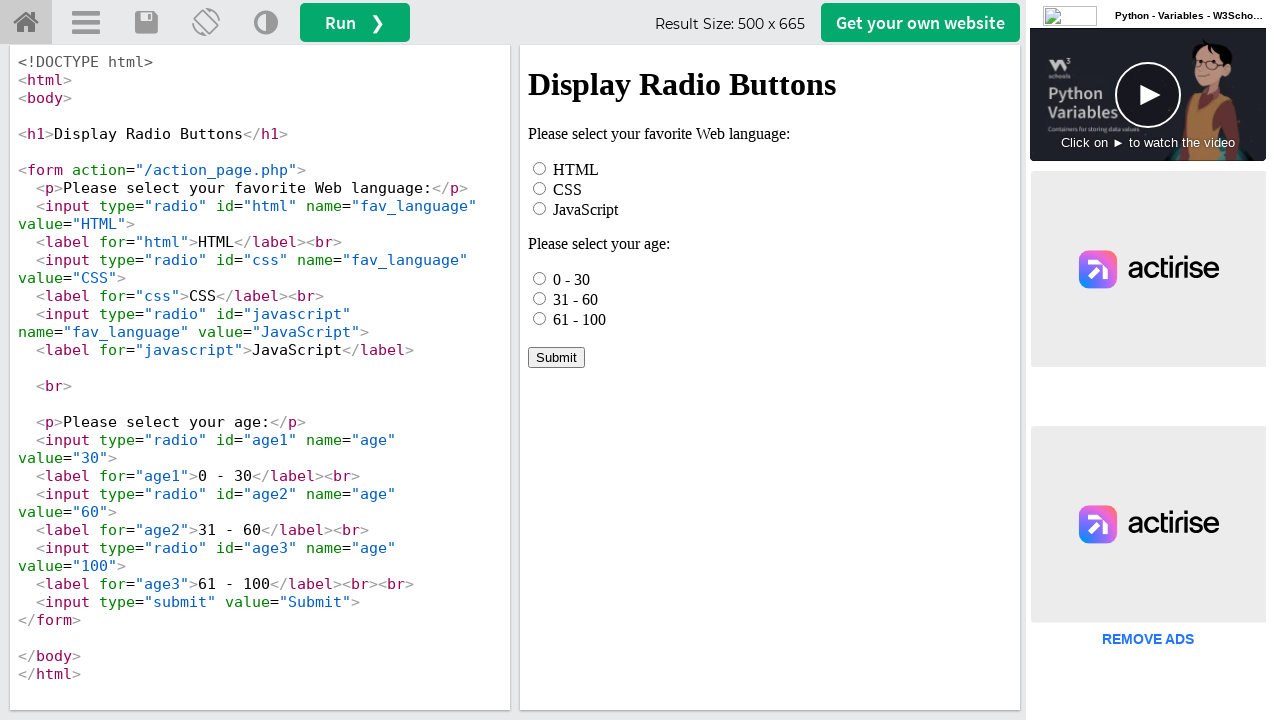

Clicked HTML radio button within iframe at (540, 168) on #iframeResult >> internal:control=enter-frame >> xpath=//input[@id='html']
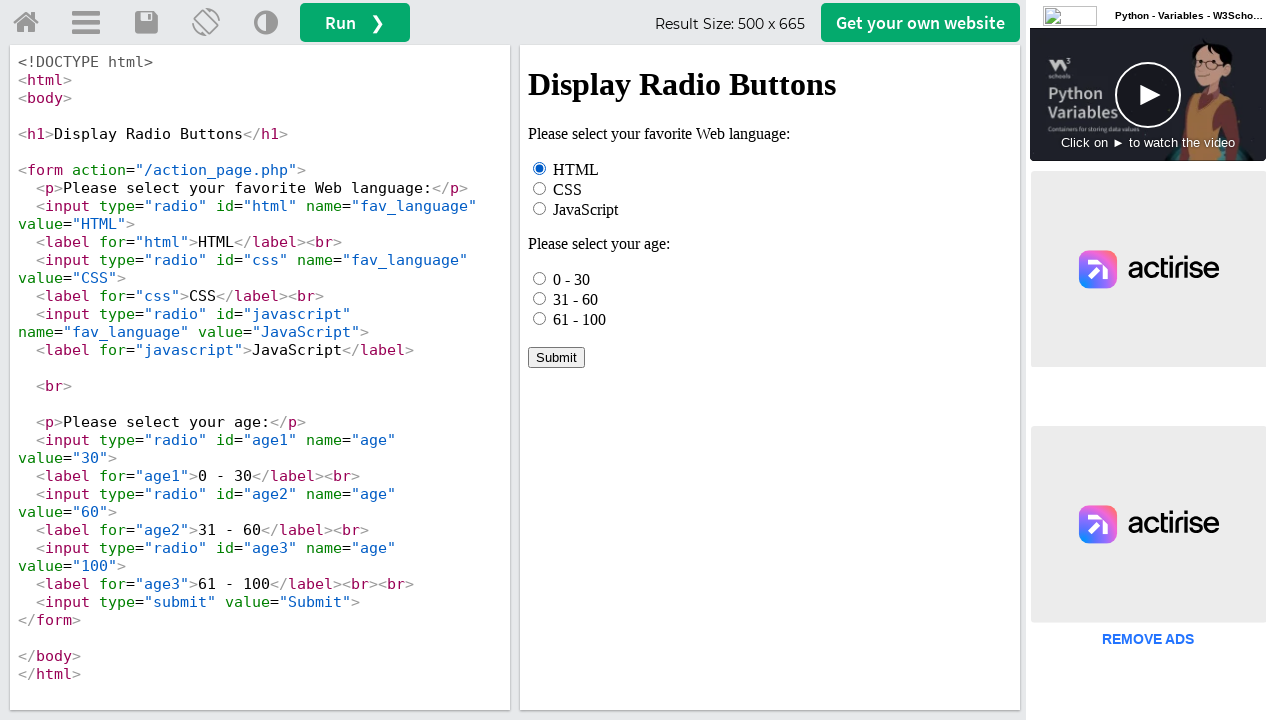

Verified HTML radio button is checked
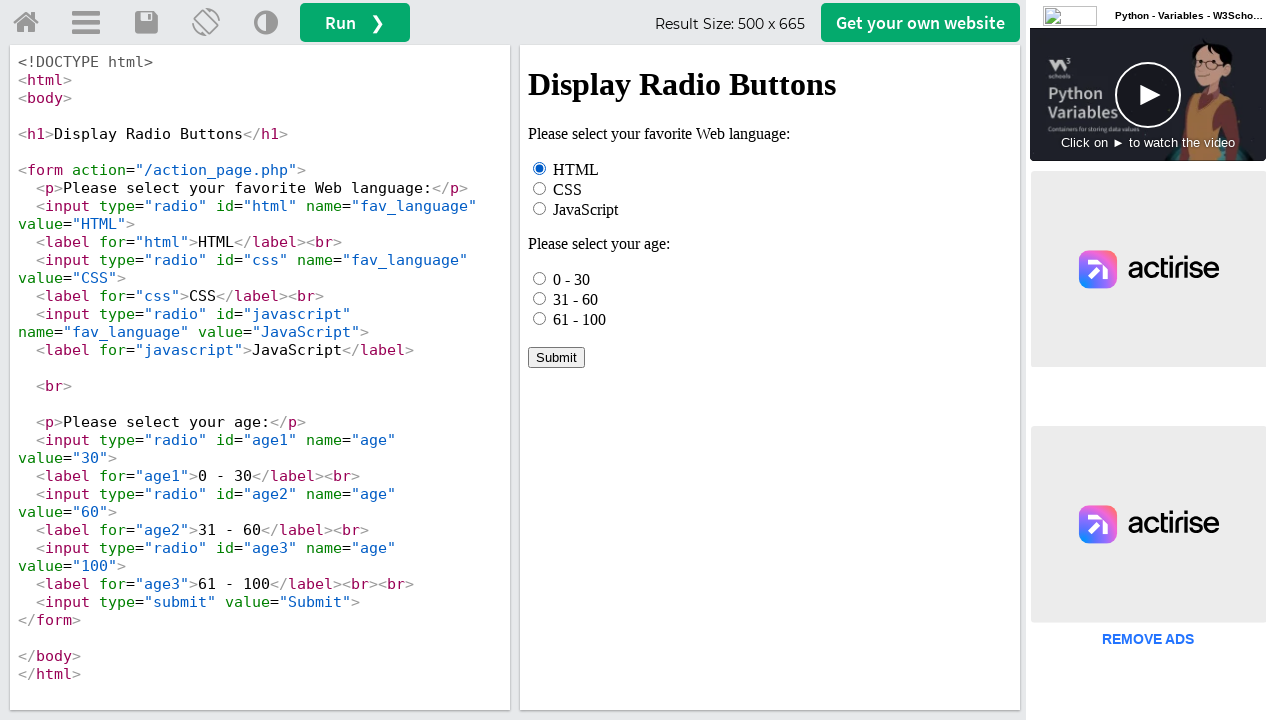

Verified CSS radio button state
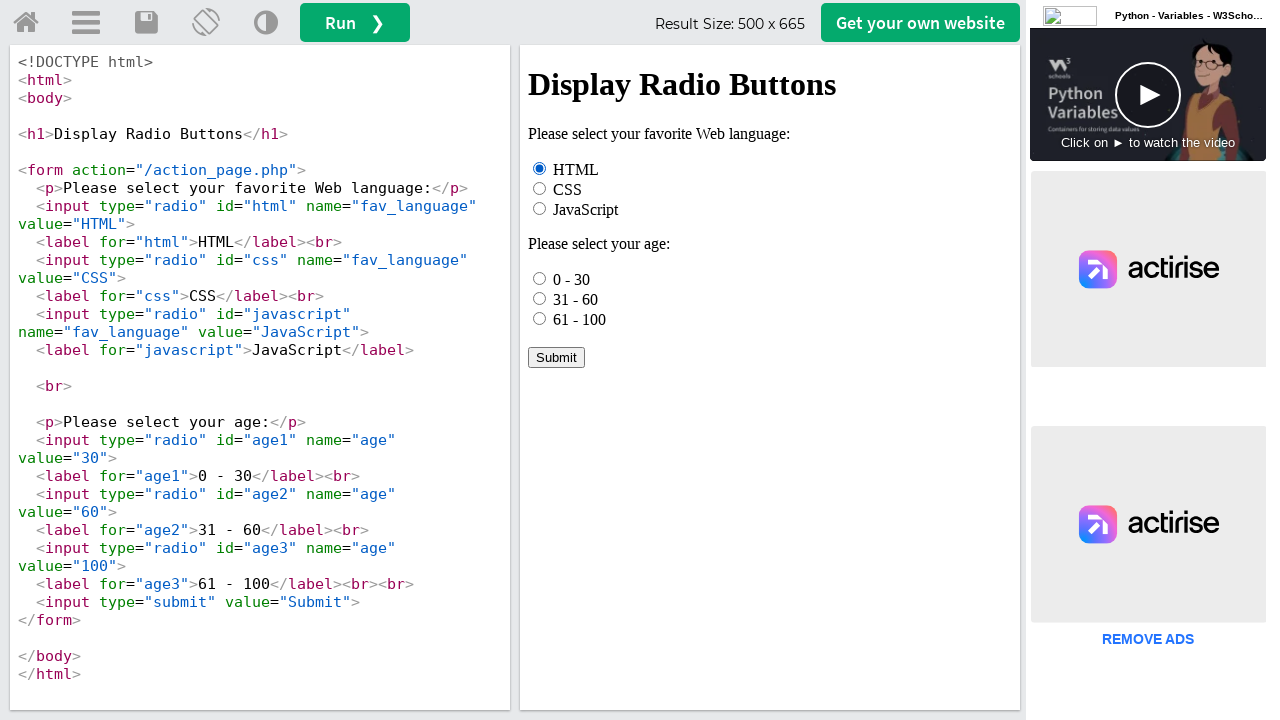

Verified JavaScript radio button state
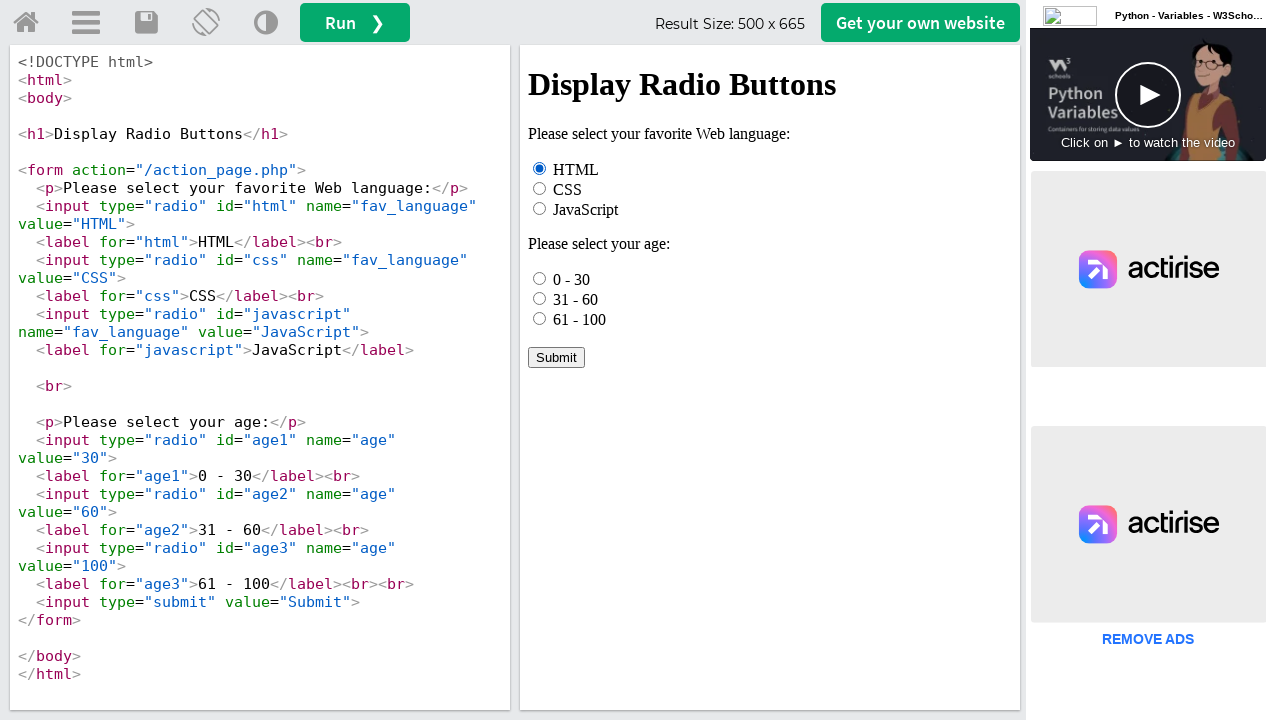

Printed radio button states - HTML: True, CSS: False, JavaScript: False
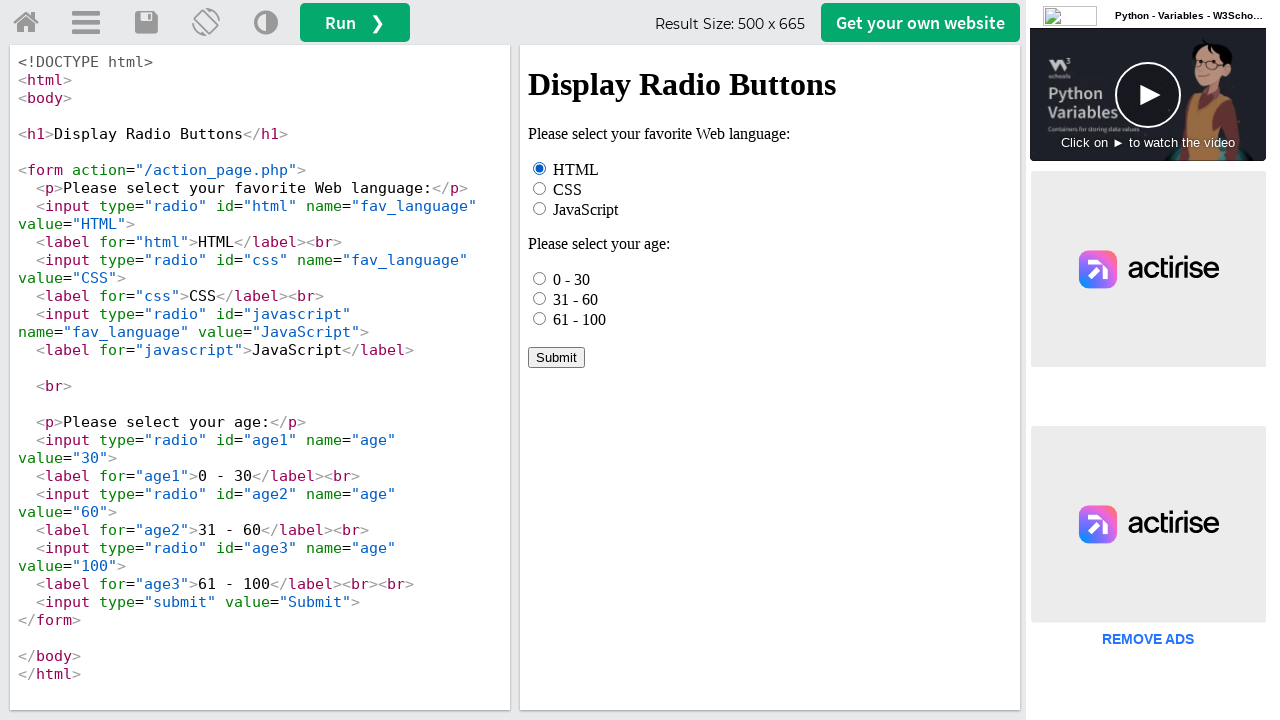

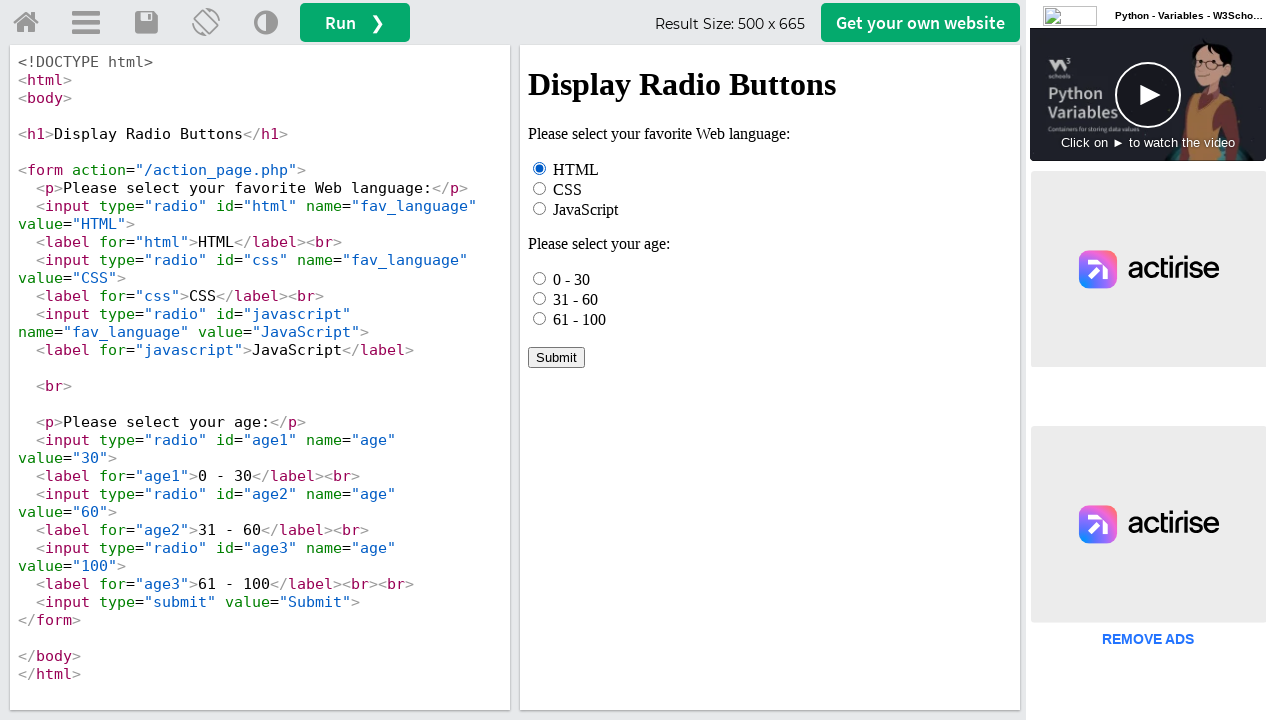